Tests valid concatenation of two numbers

Starting URL: https://testsheepnz.github.io/BasicCalculator.html

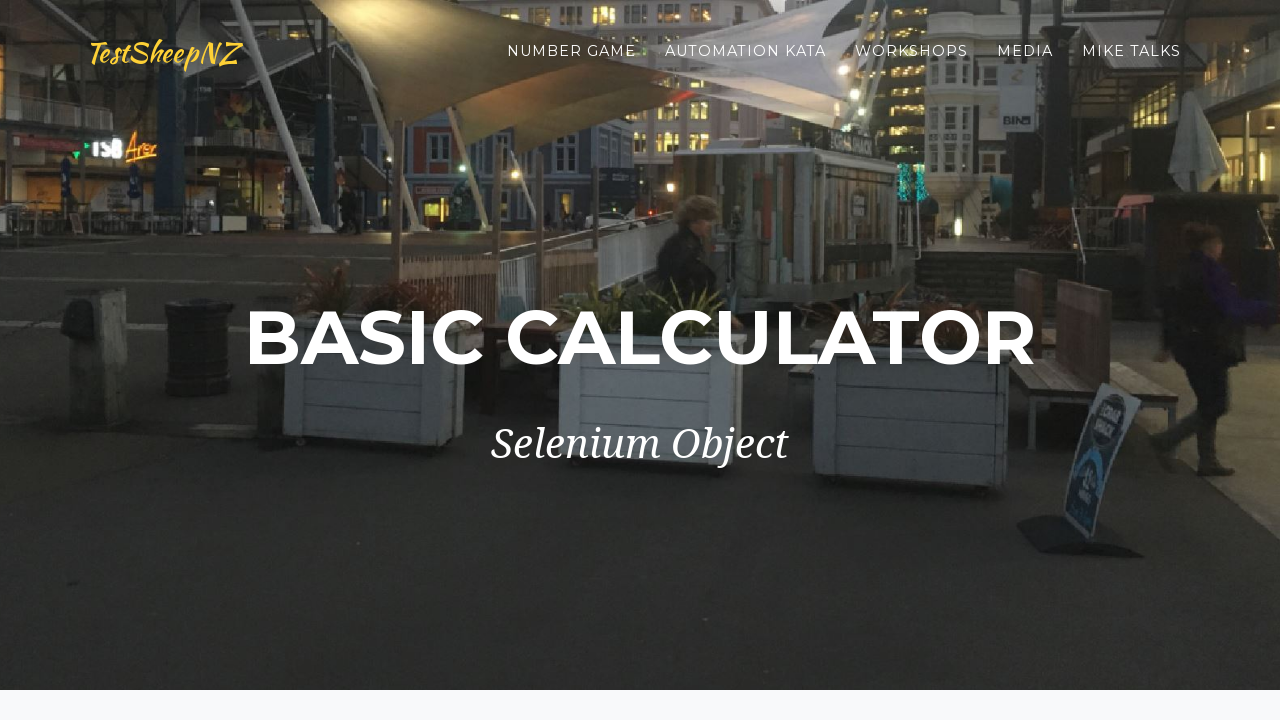

Filled first number field with '12' on #number1Field
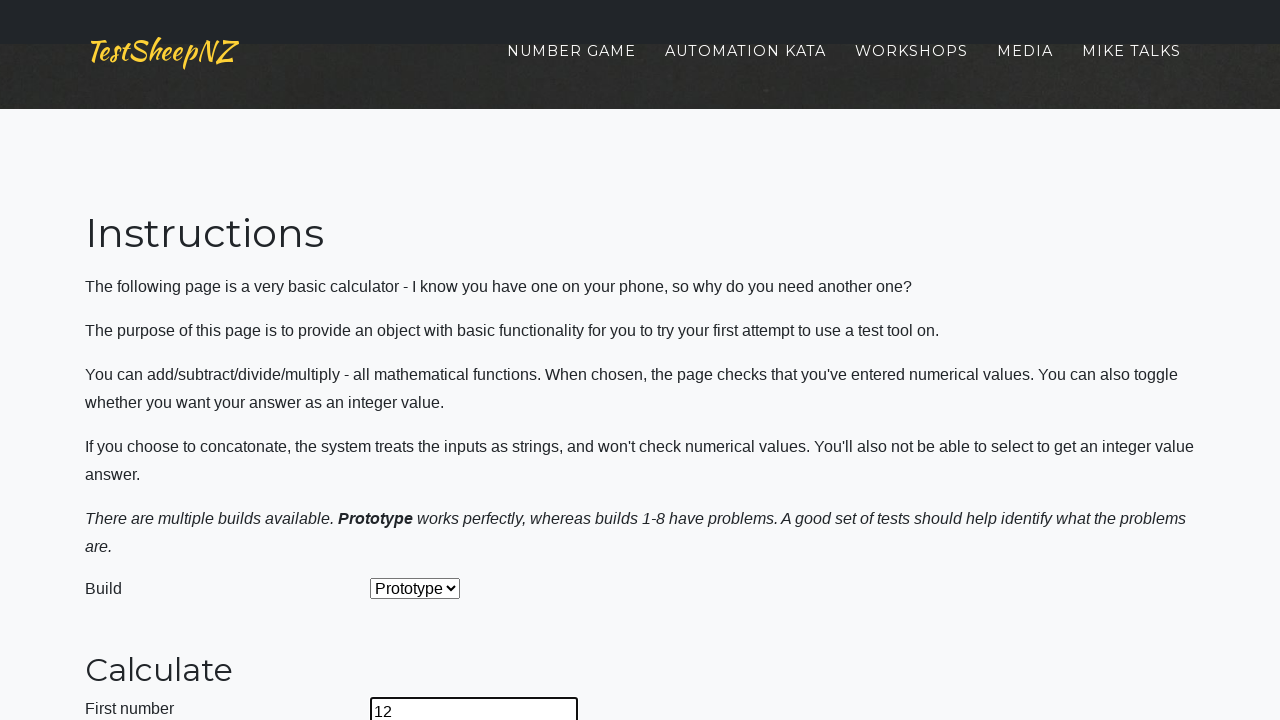

Filled second number field with '34' on #number2Field
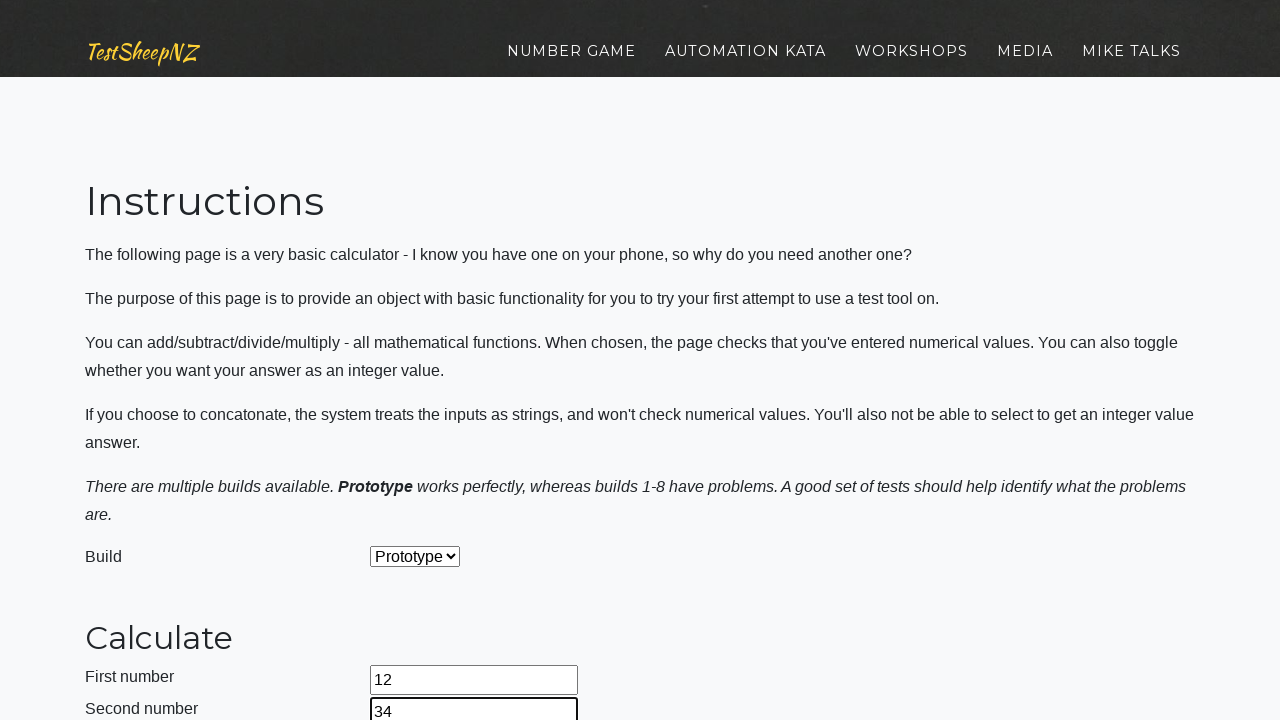

Selected 'Concatenate' operation from dropdown on #selectOperationDropdown
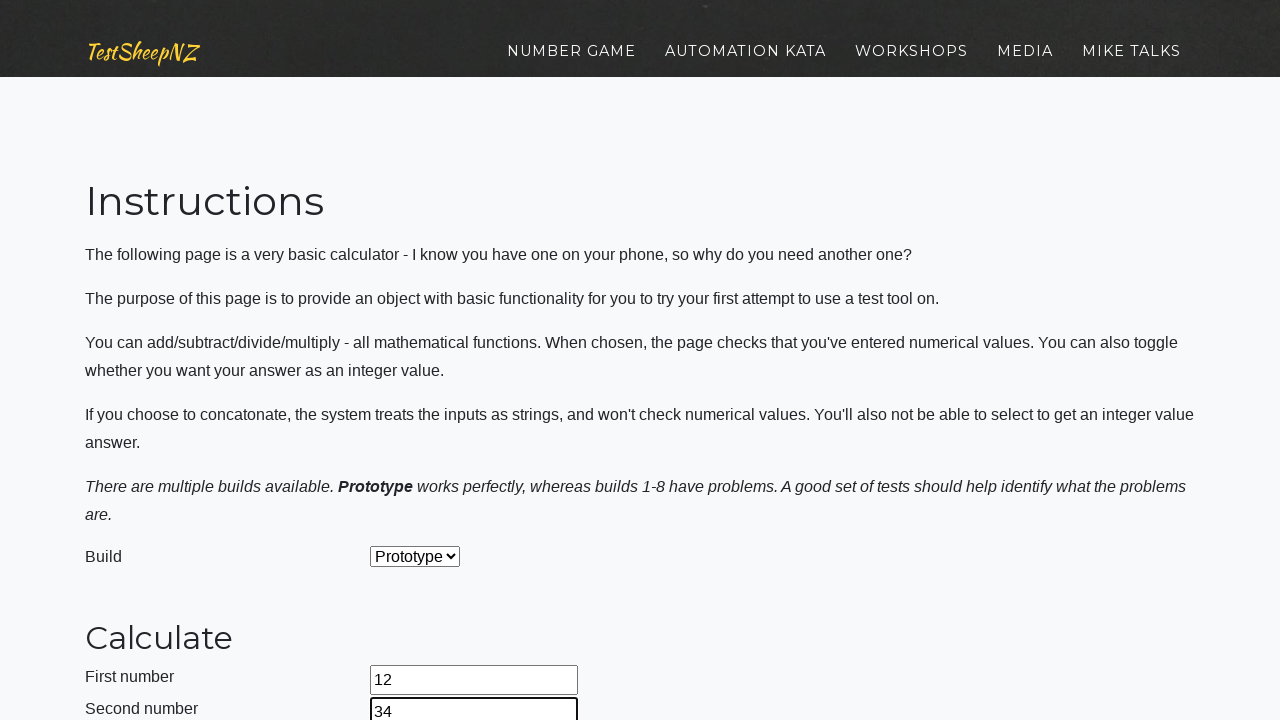

Clicked calculate button at (422, 383) on #calculateButton
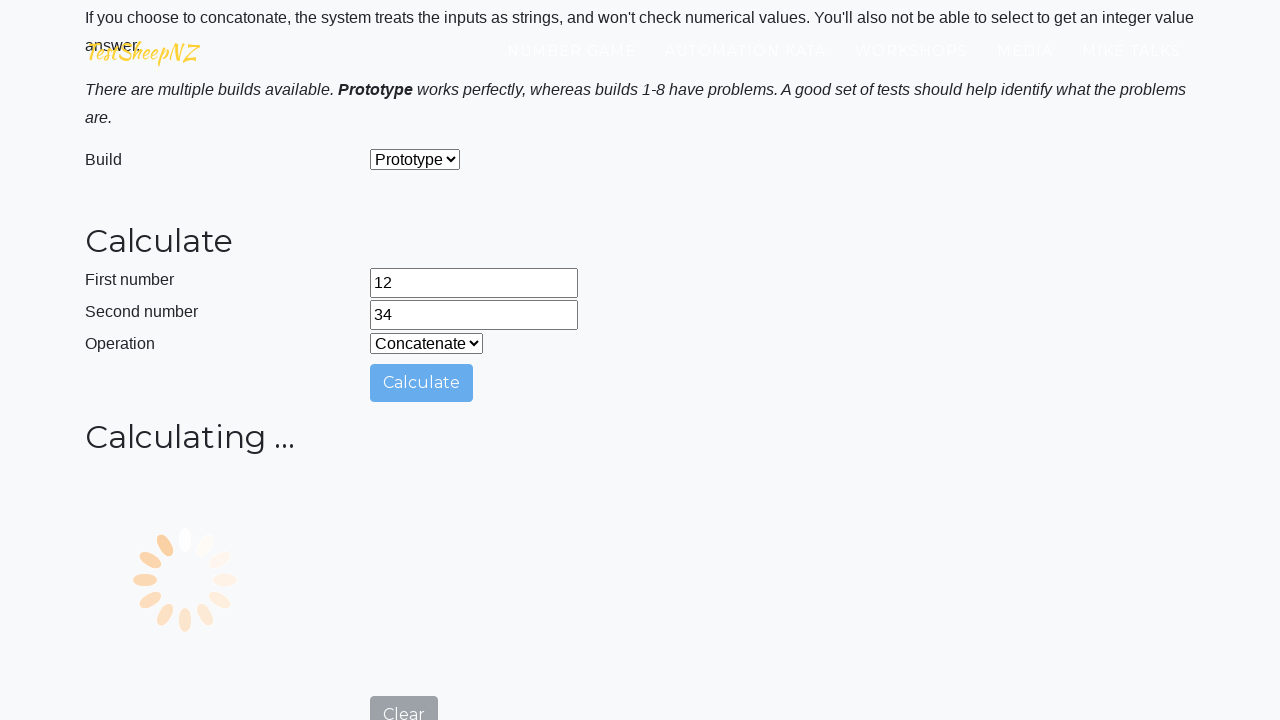

Waited for result to be calculated
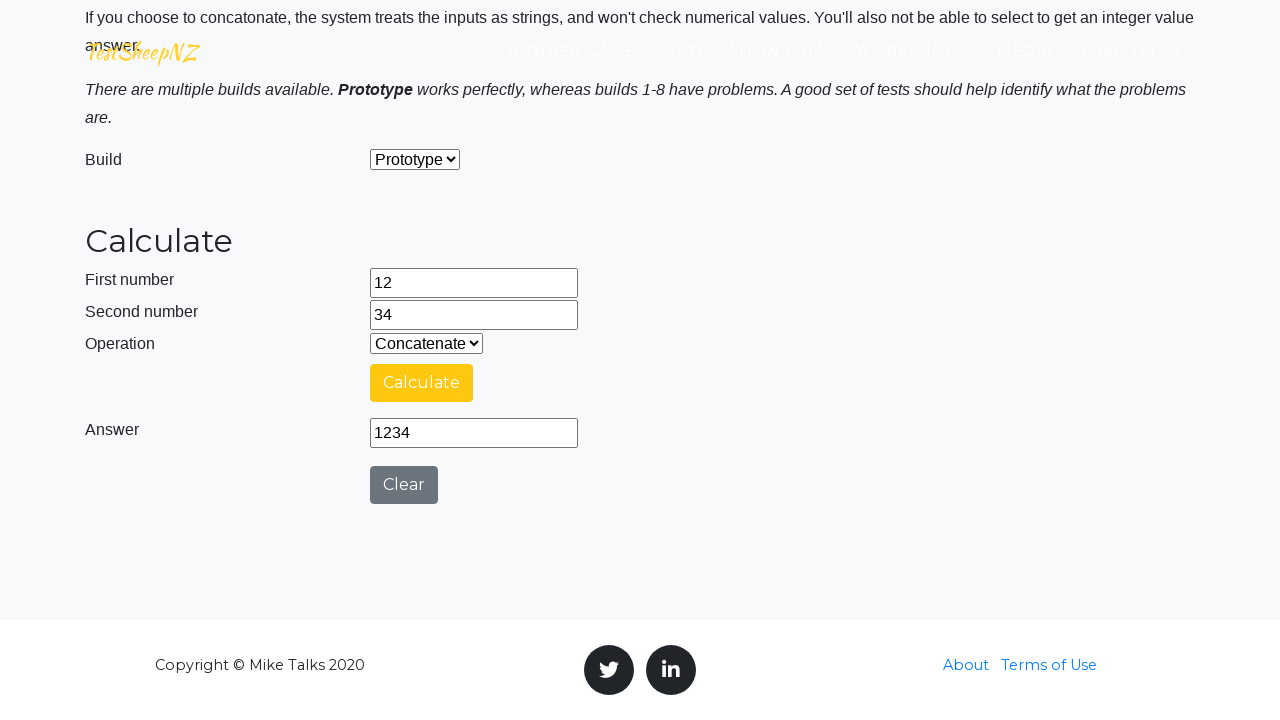

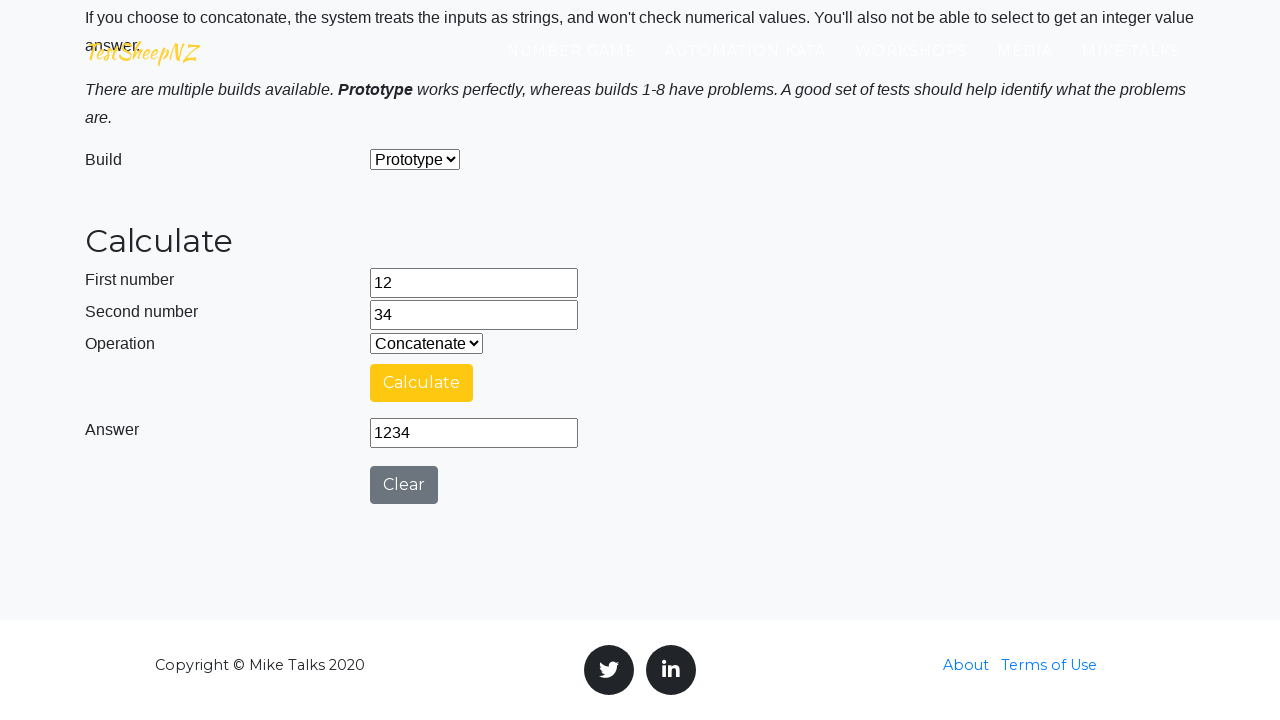